Tests opening a popup window by clicking on a partial link text on the omayo test blog page.

Starting URL: http://omayo.blogspot.com/

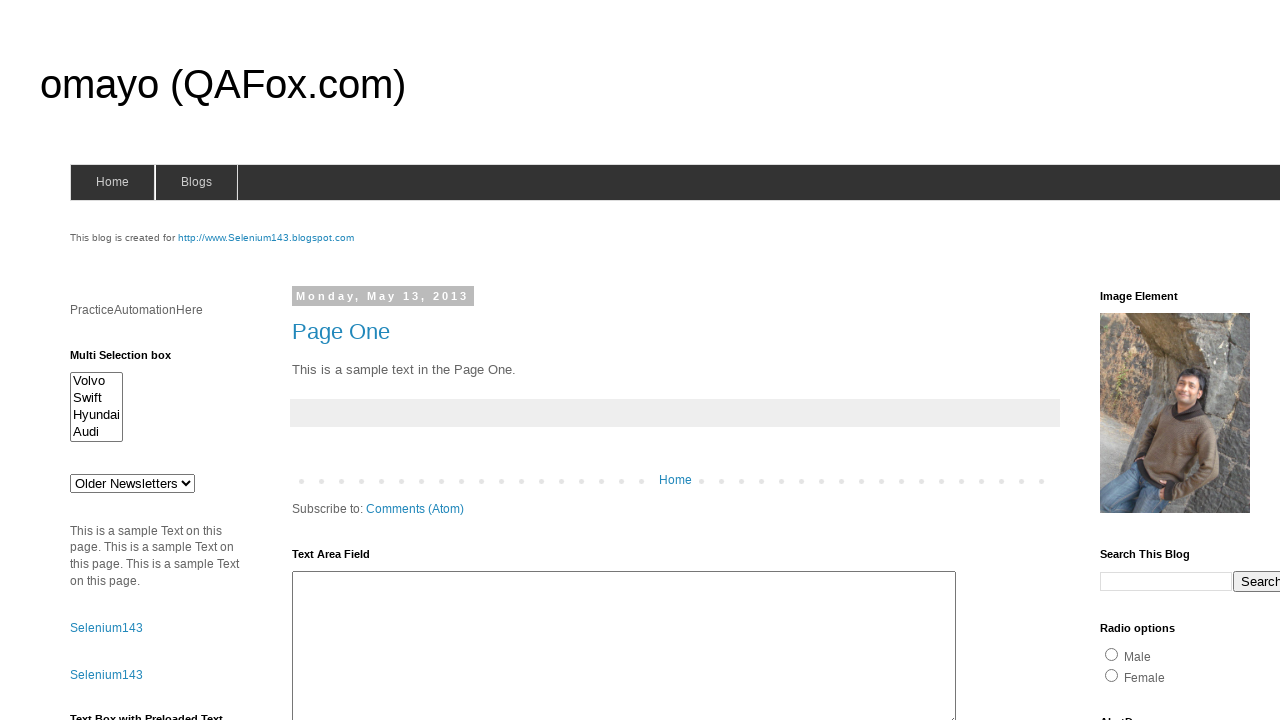

Navigated to omayo.blogspot.com
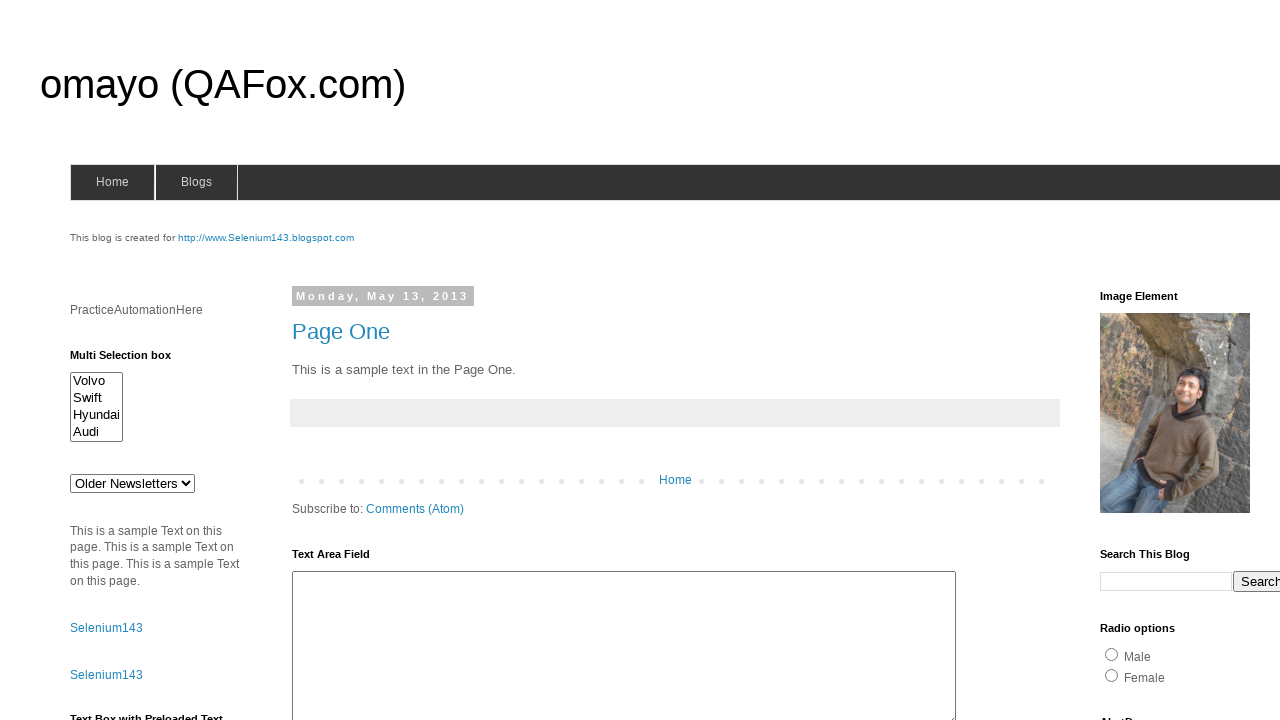

Clicked on 'Open a popup window' link using partial text matching at (132, 360) on text=Open a popup window
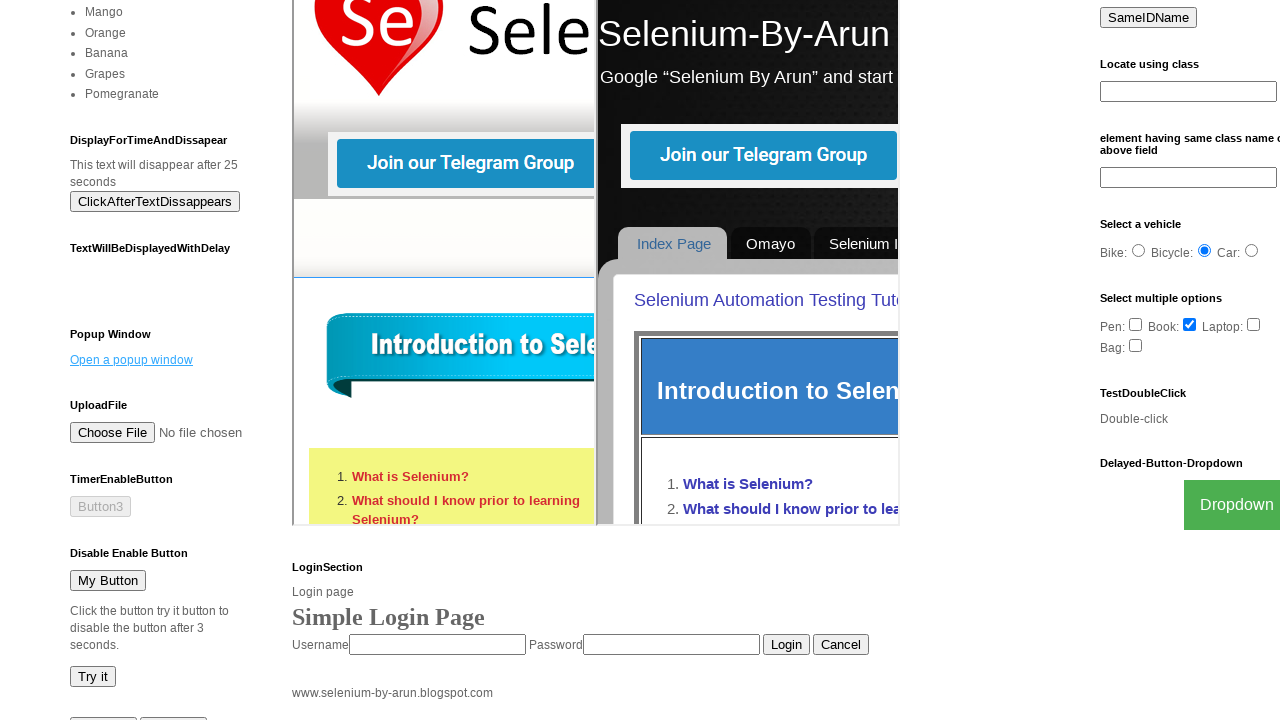

Waited for popup window to open
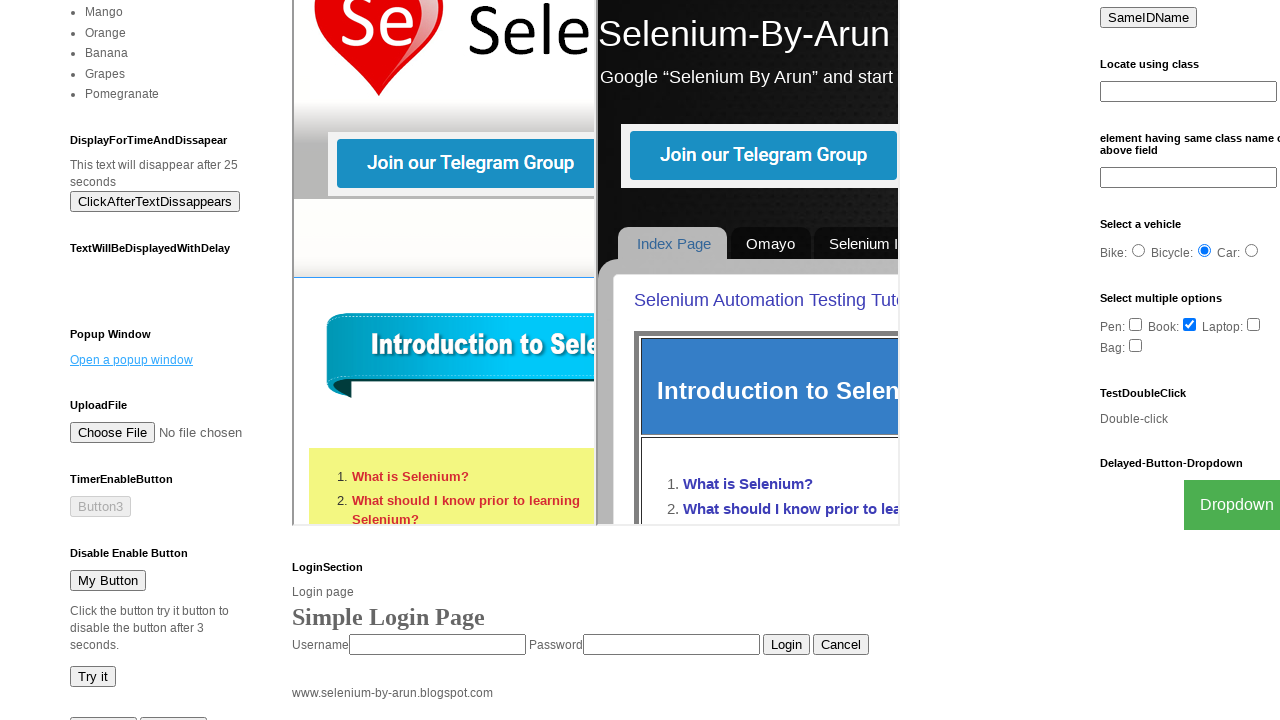

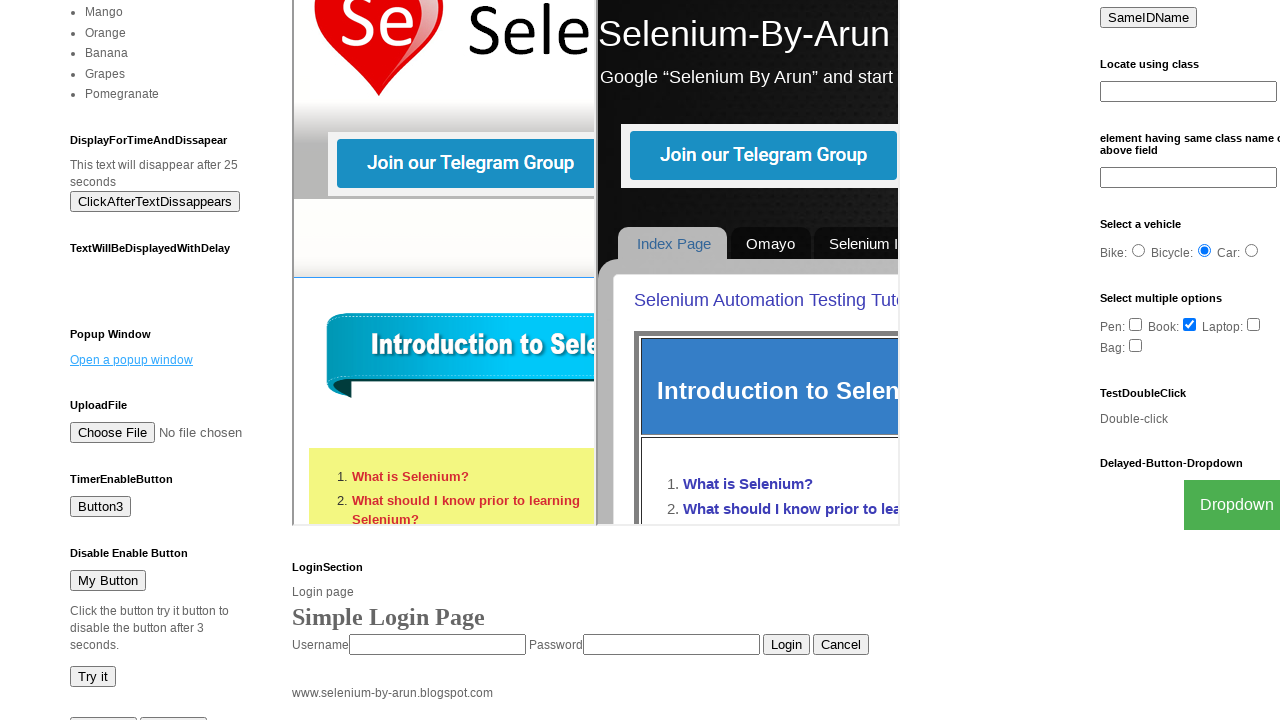